Tests a jQuery UI progress bar demo by clicking the download button and waiting for the progress bar to complete

Starting URL: https://jqueryui.com/resources/demos/progressbar/download.html

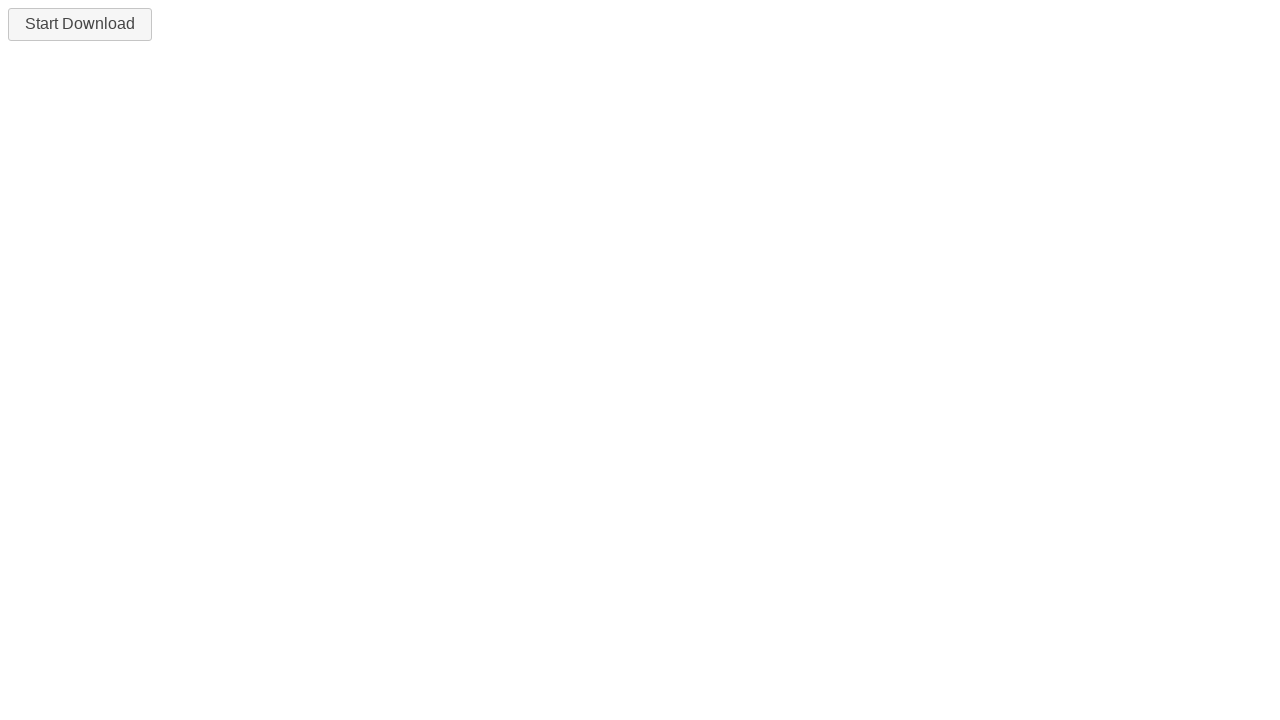

Clicked the download button to start the progress bar at (80, 24) on #downloadButton
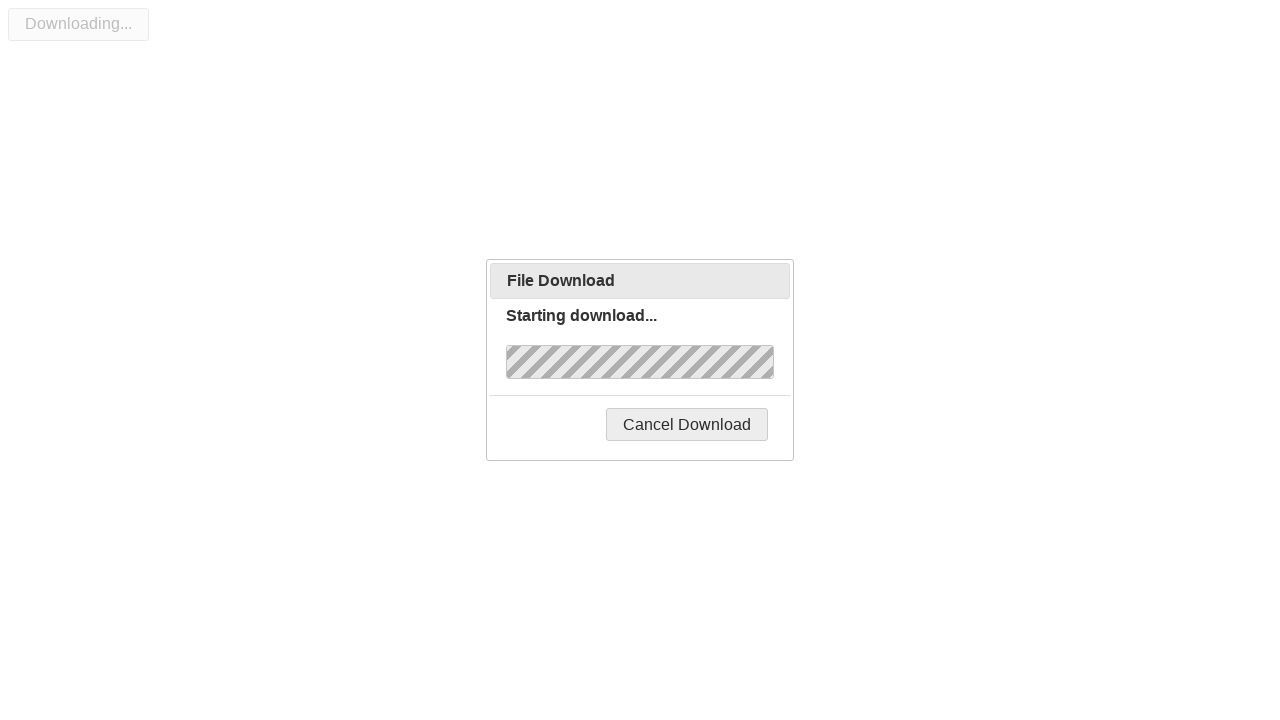

Progress bar completed and 'Complete!' text appeared
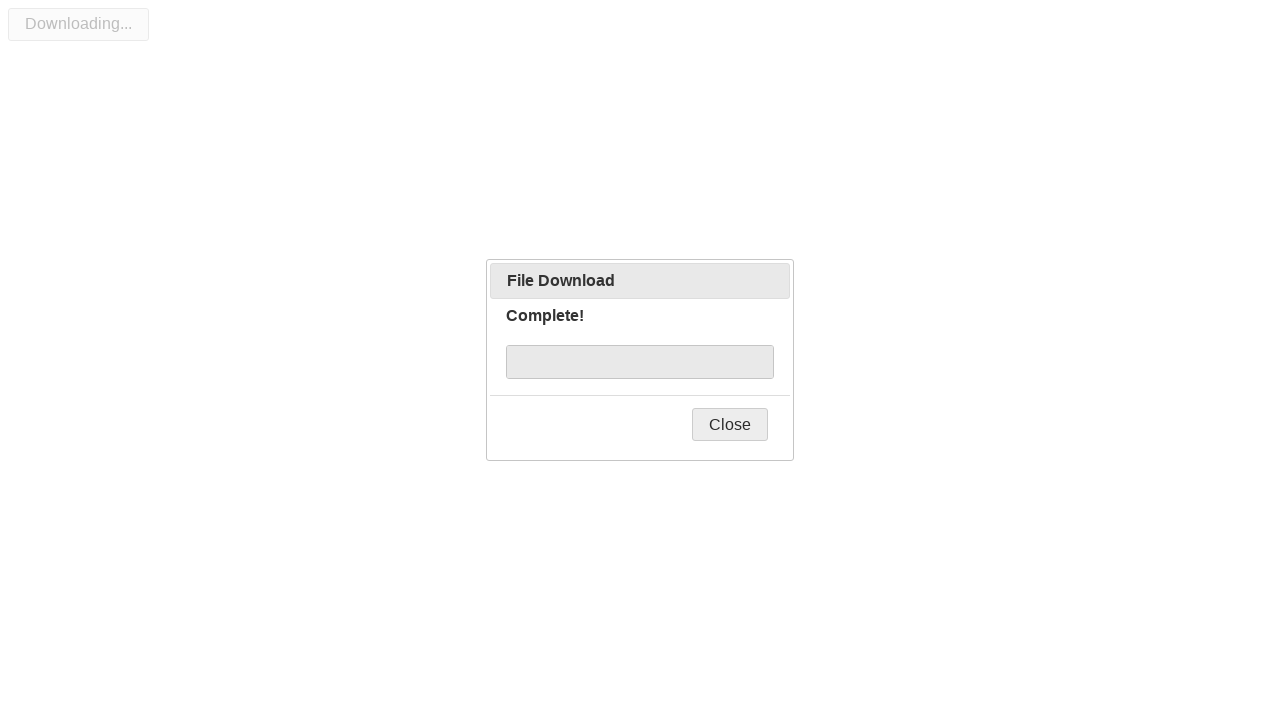

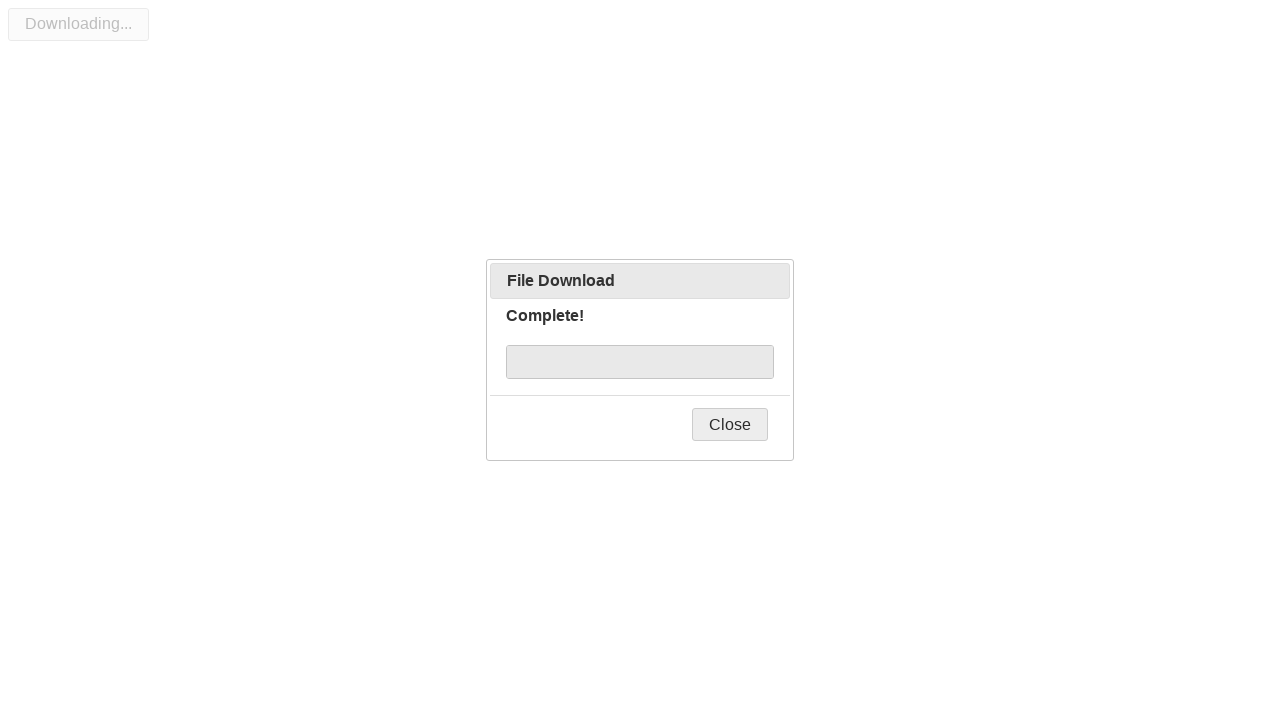